Tests dynamic loading by clicking Start button, waiting for loading bar to appear and disappear, then verifying the Hello World message appears

Starting URL: http://the-internet.herokuapp.com/dynamic_loading/1

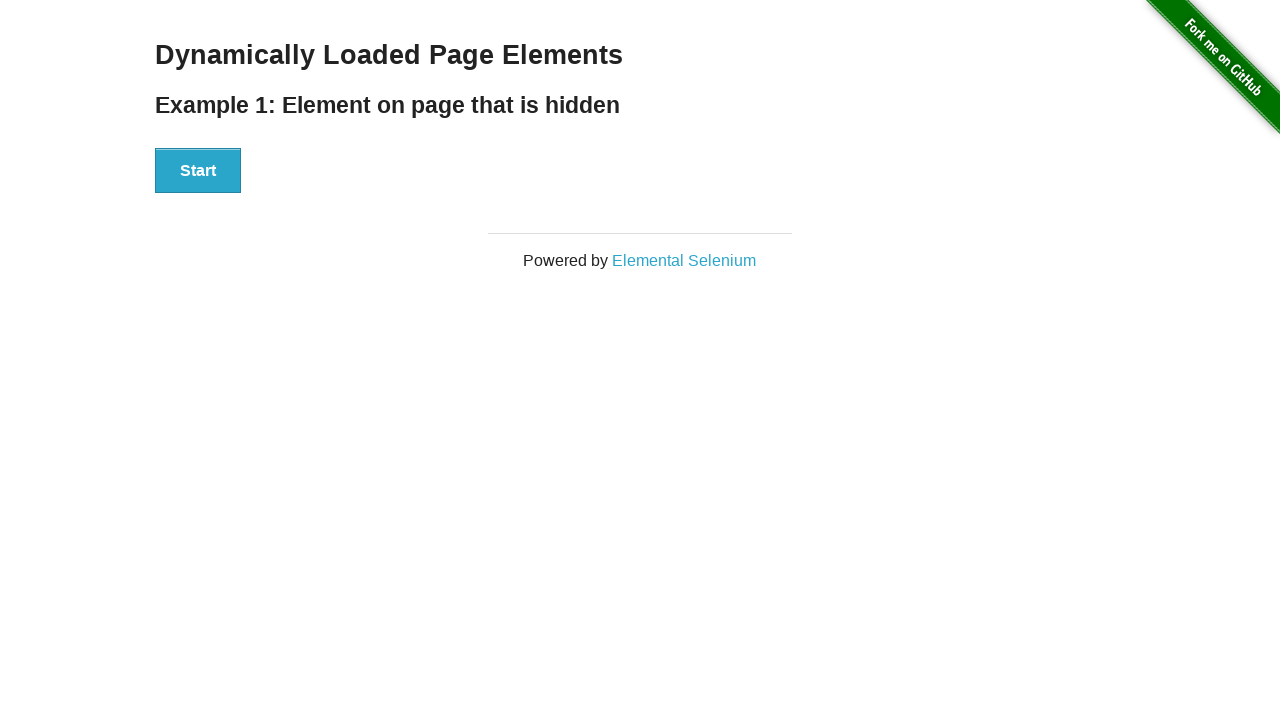

Clicked Start button to initiate dynamic loading at (198, 171) on button:has-text('Start')
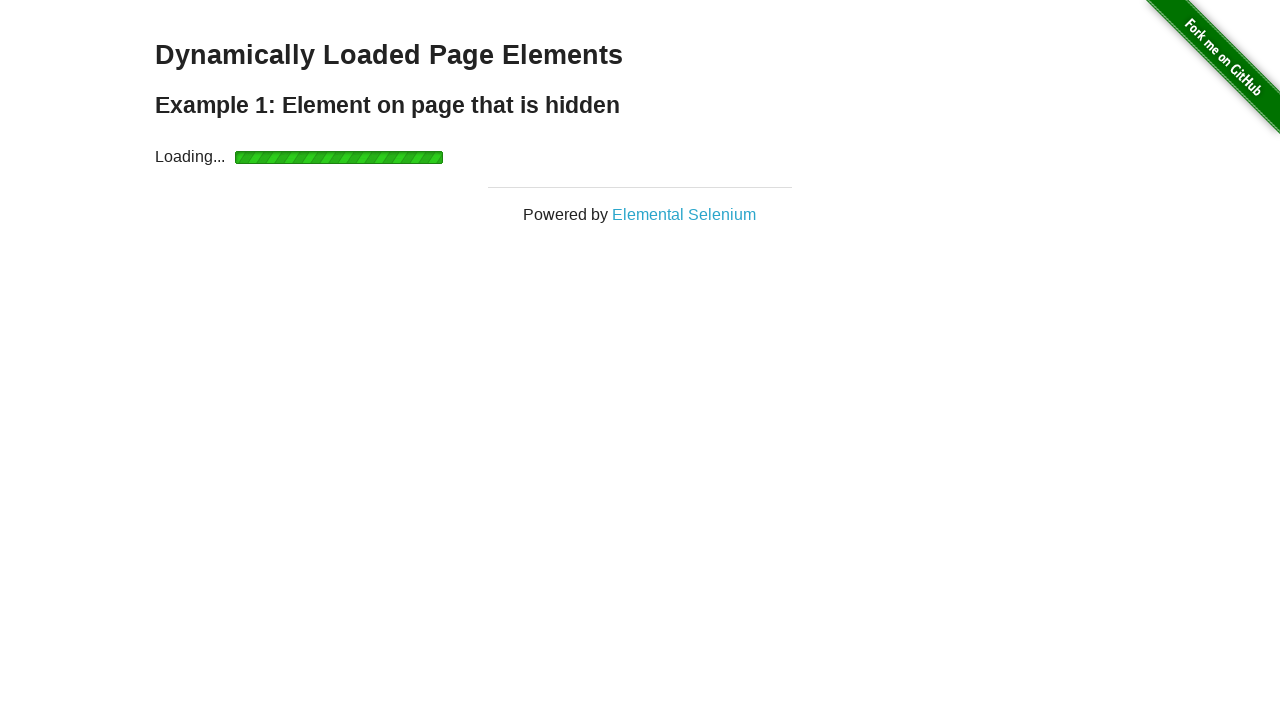

Loading bar appeared
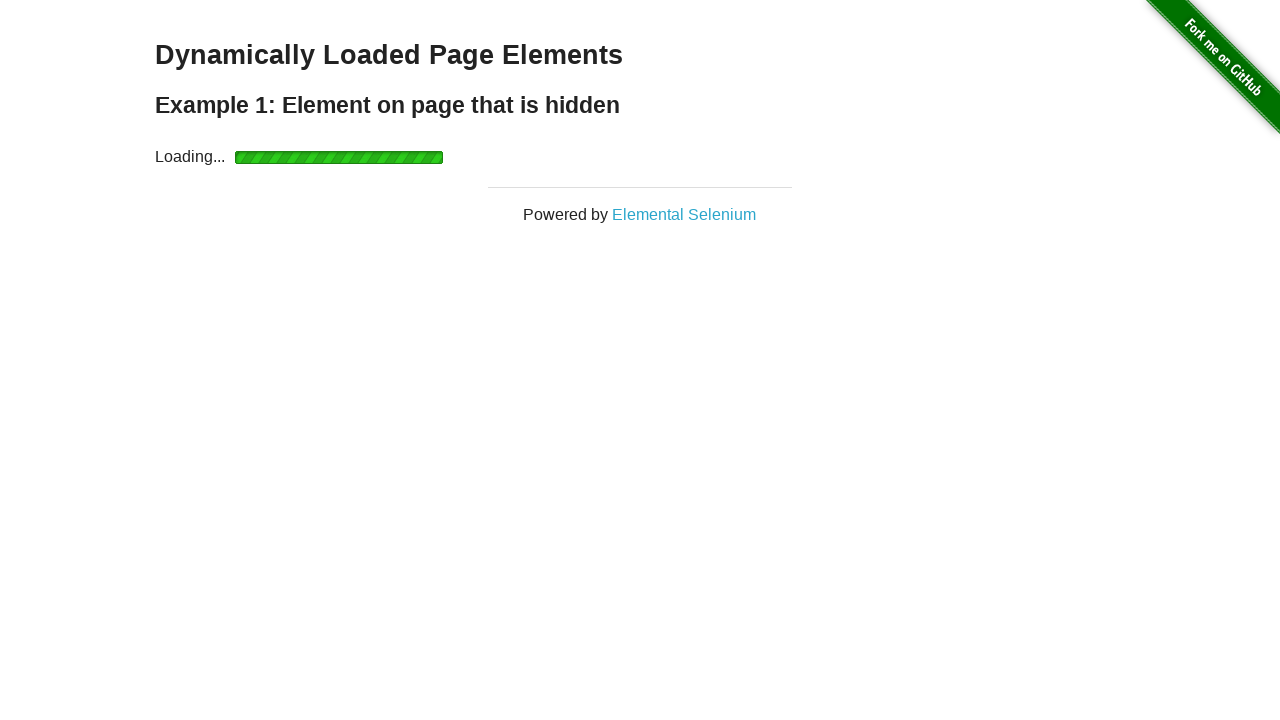

Loading bar disappeared
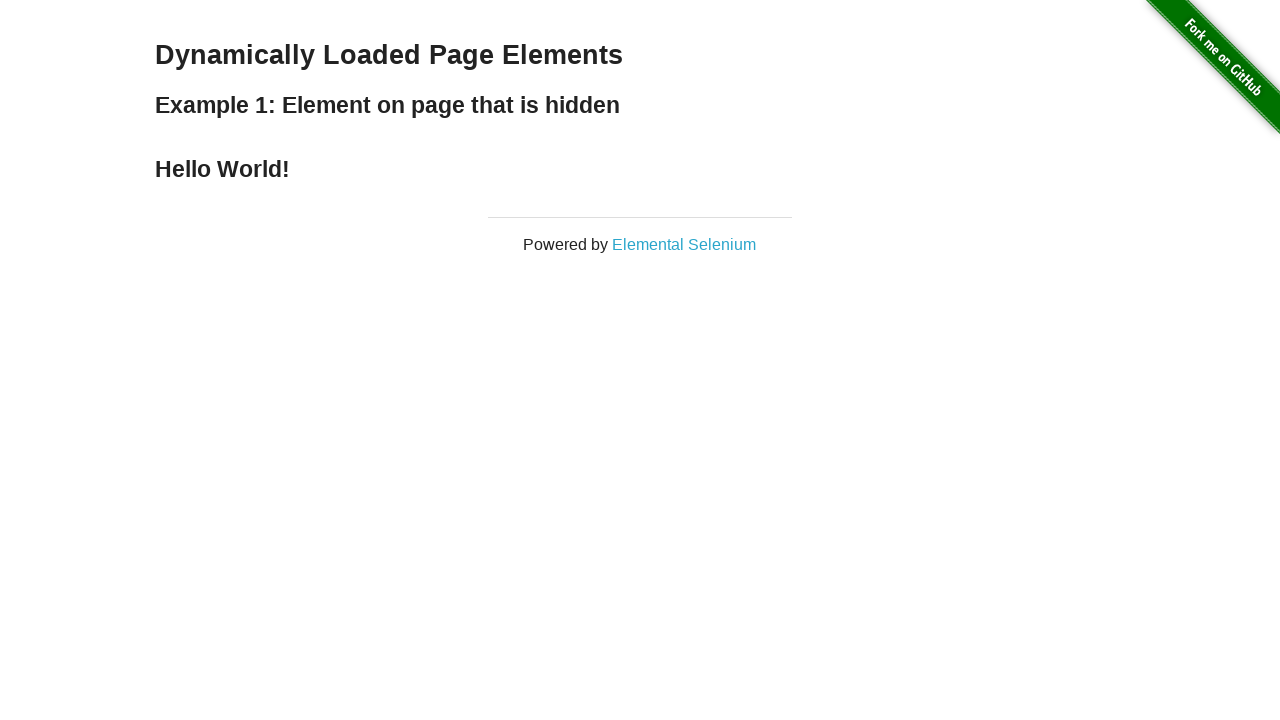

Hello World message appeared
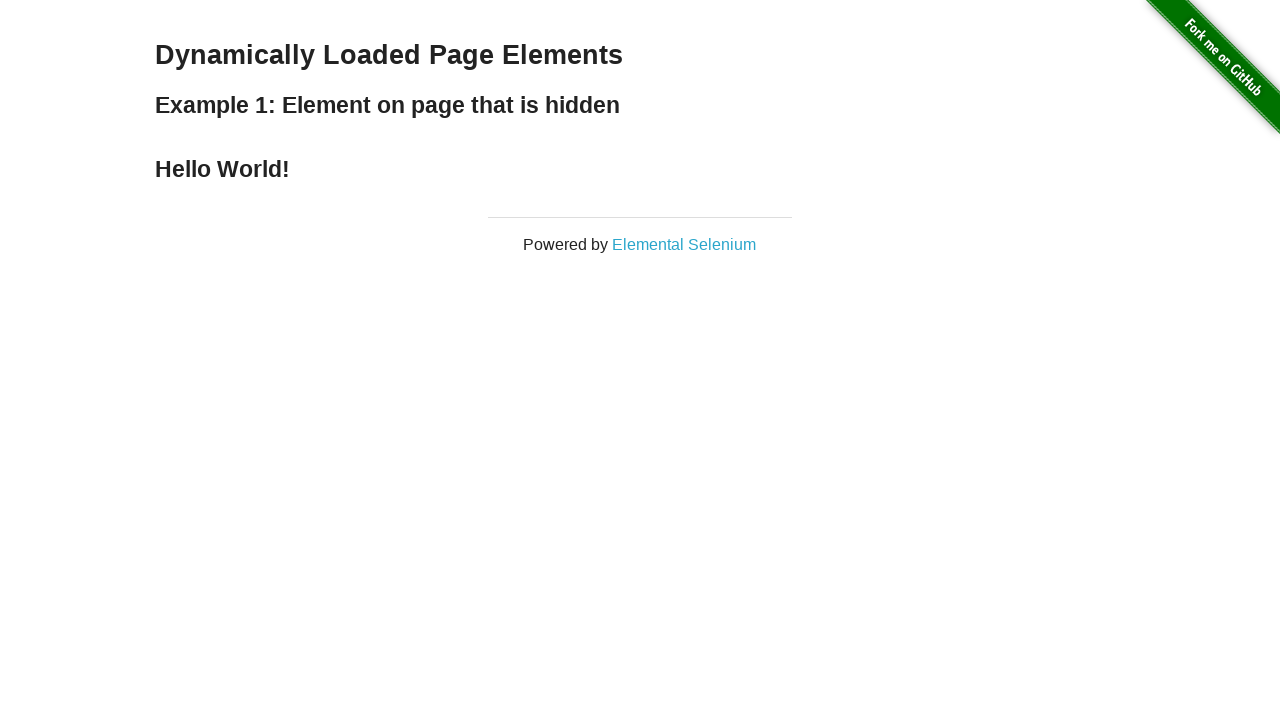

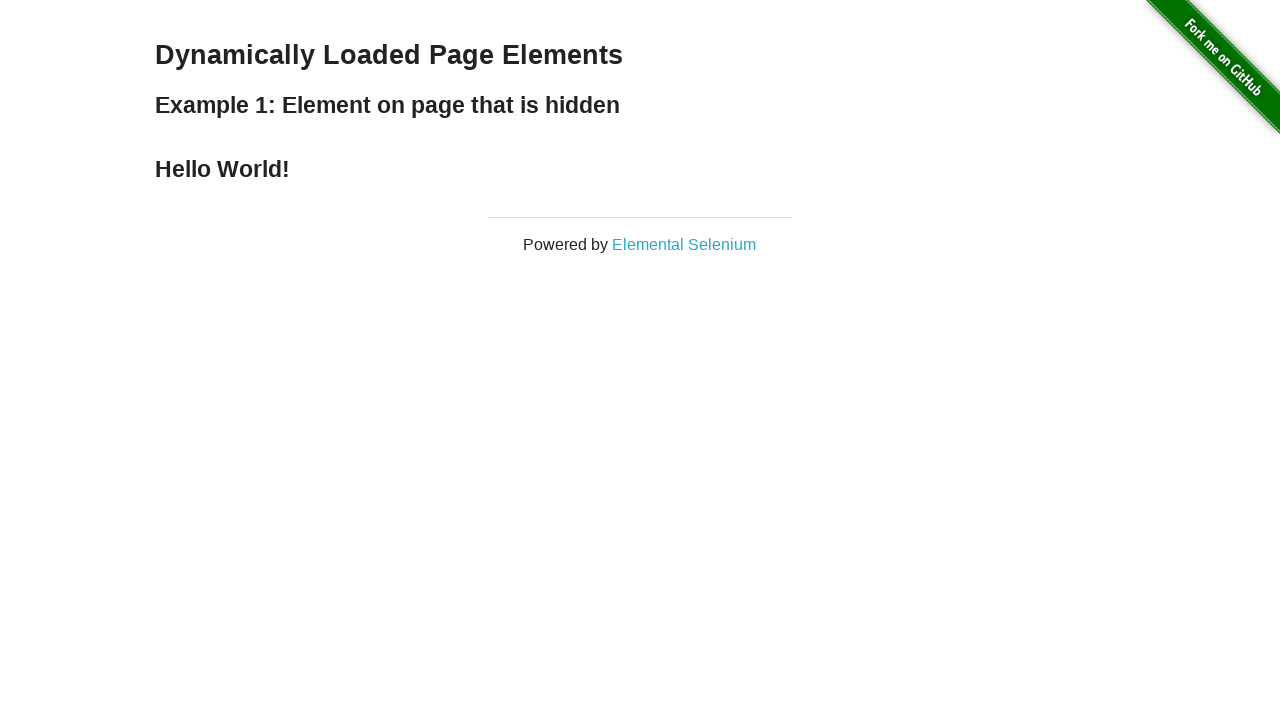